Tests filtering to display only active (uncompleted) todo items using the Active link.

Starting URL: https://demo.playwright.dev/todomvc

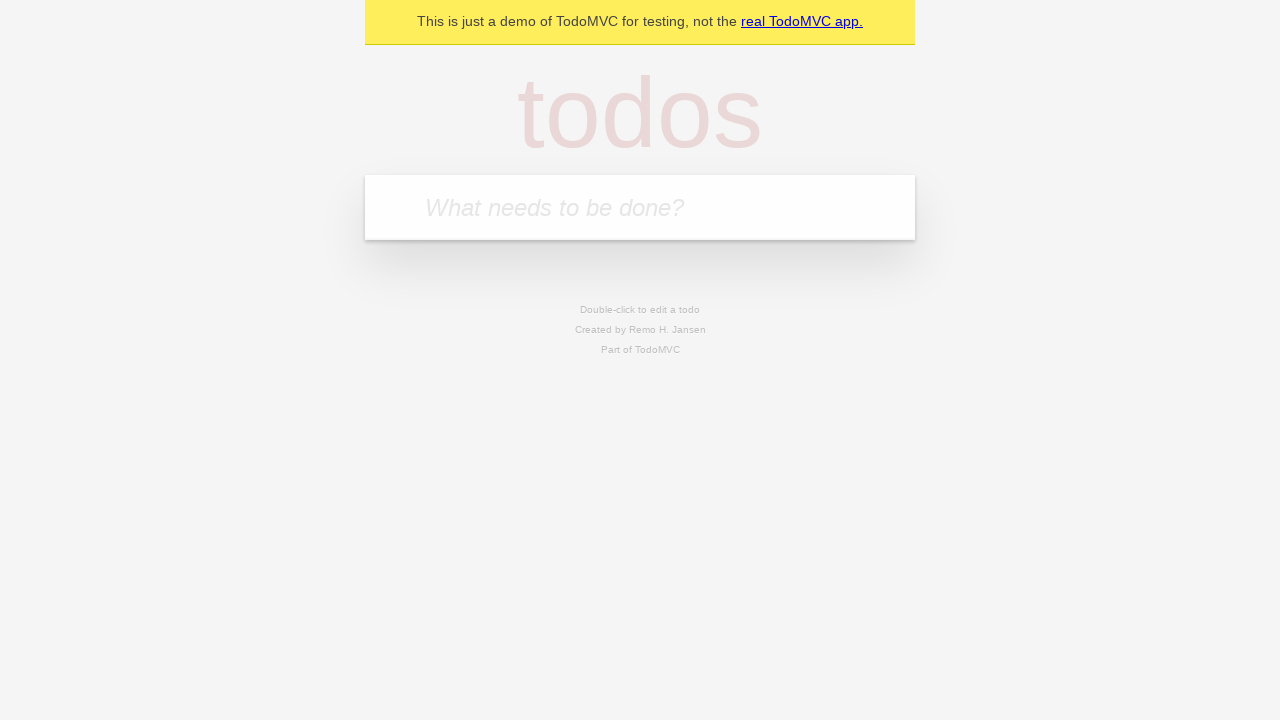

Filled todo input with 'buy some cheese' on internal:attr=[placeholder="What needs to be done?"i]
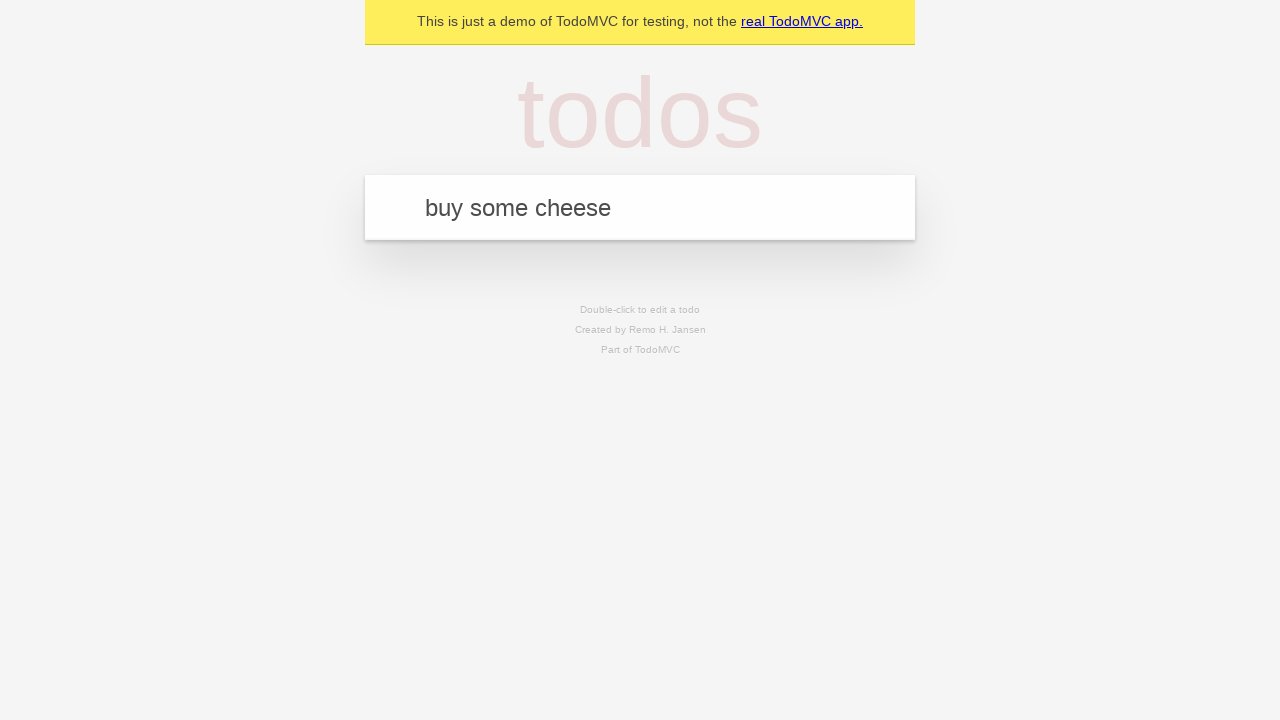

Pressed Enter to add first todo item on internal:attr=[placeholder="What needs to be done?"i]
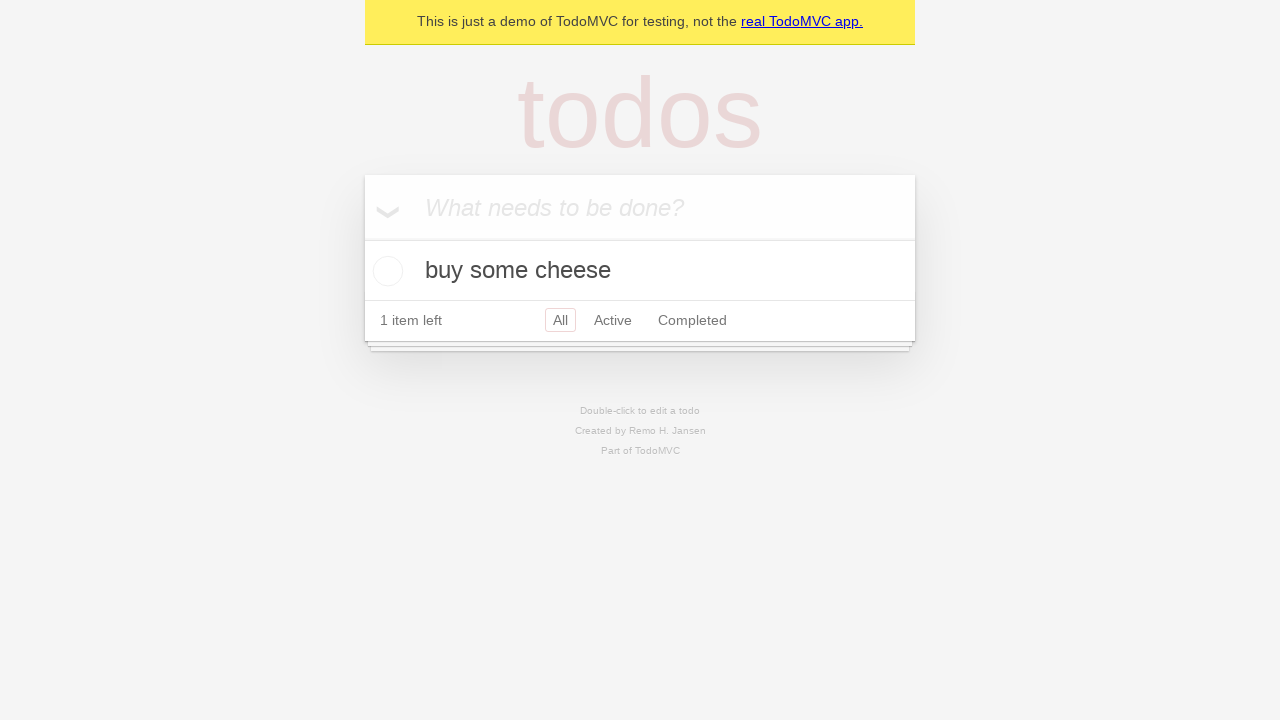

Filled todo input with 'feed the cat' on internal:attr=[placeholder="What needs to be done?"i]
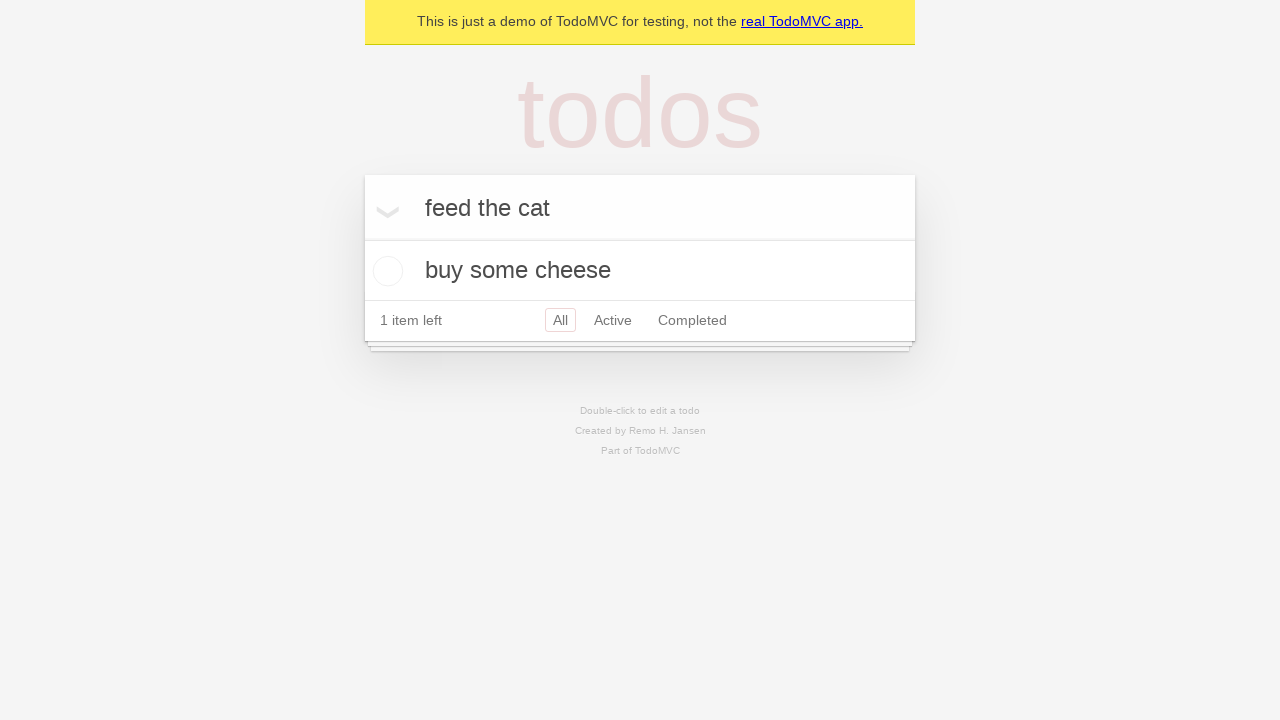

Pressed Enter to add second todo item on internal:attr=[placeholder="What needs to be done?"i]
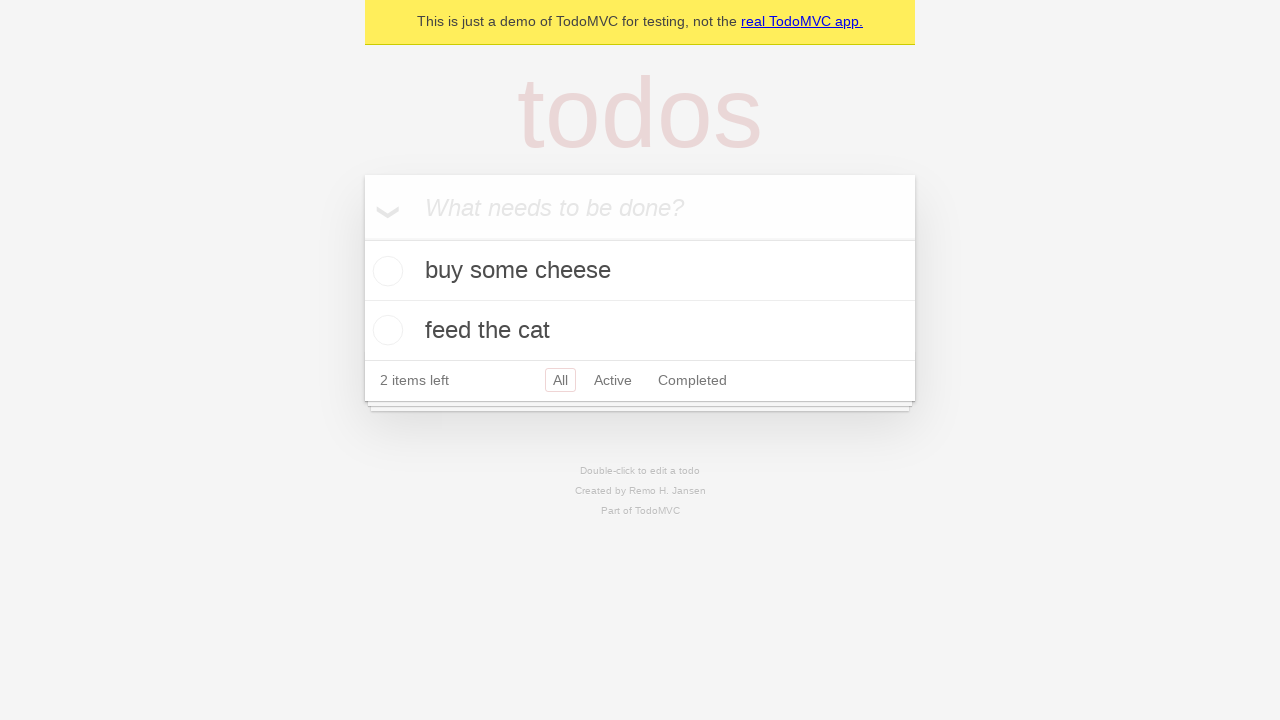

Filled todo input with 'book a doctors appointment' on internal:attr=[placeholder="What needs to be done?"i]
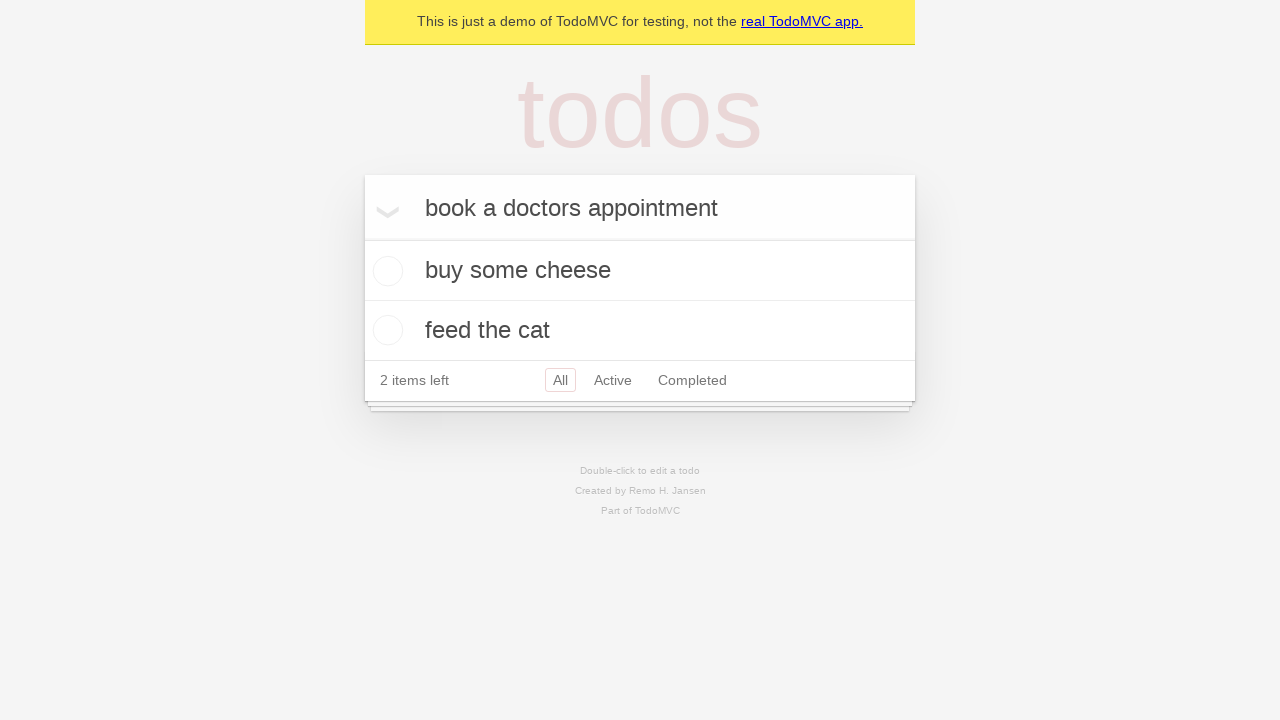

Pressed Enter to add third todo item on internal:attr=[placeholder="What needs to be done?"i]
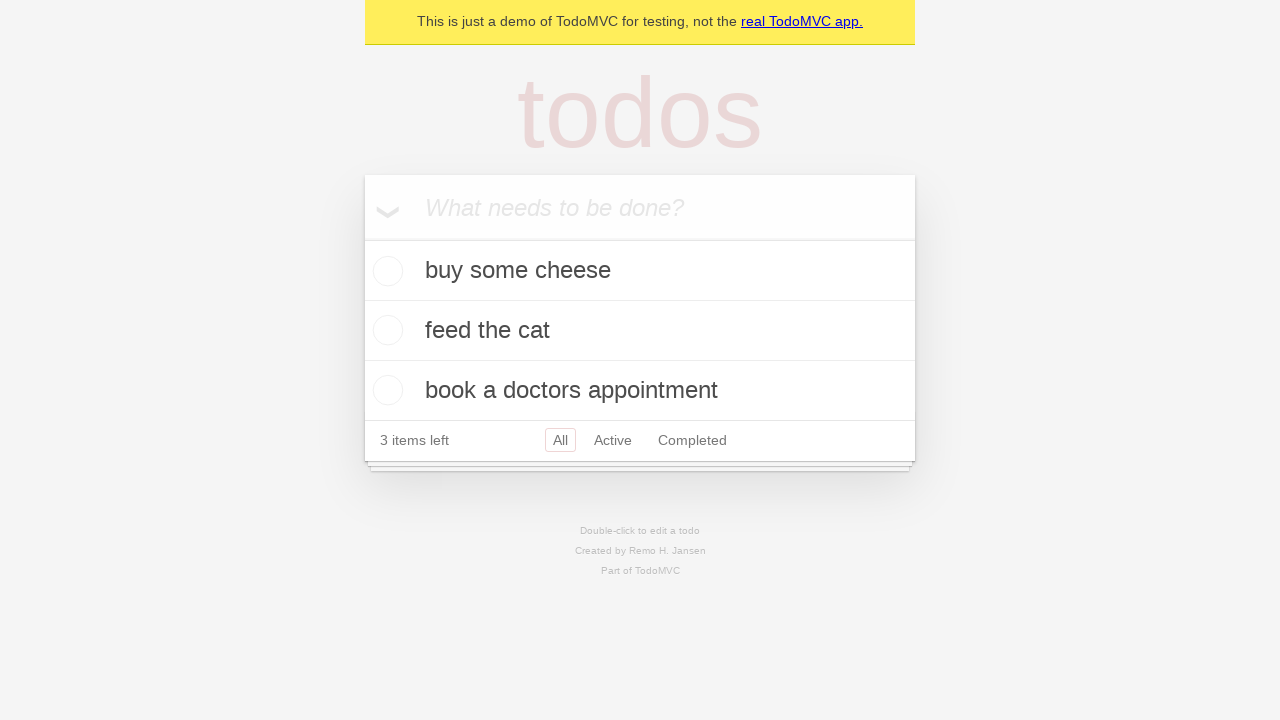

Checked the second todo item 'feed the cat' at (385, 330) on internal:testid=[data-testid="todo-item"s] >> nth=1 >> internal:role=checkbox
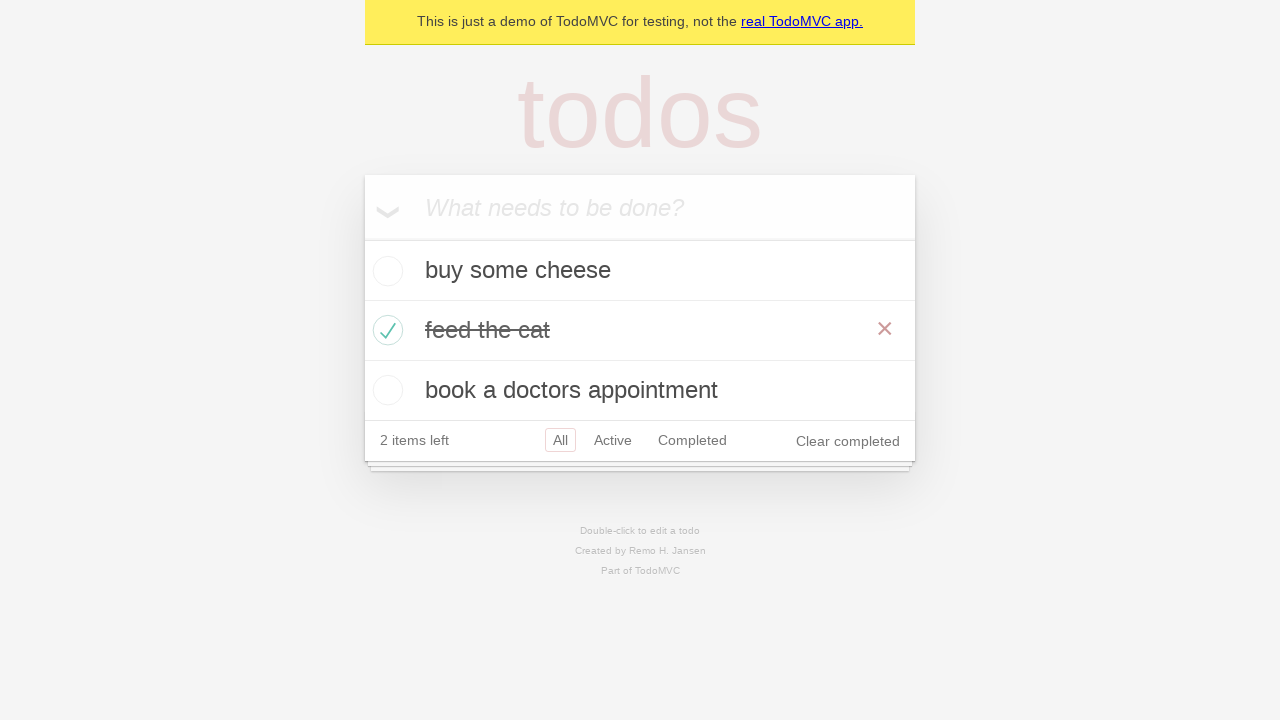

Clicked Active filter link to display only uncompleted items at (613, 440) on internal:role=link[name="Active"i]
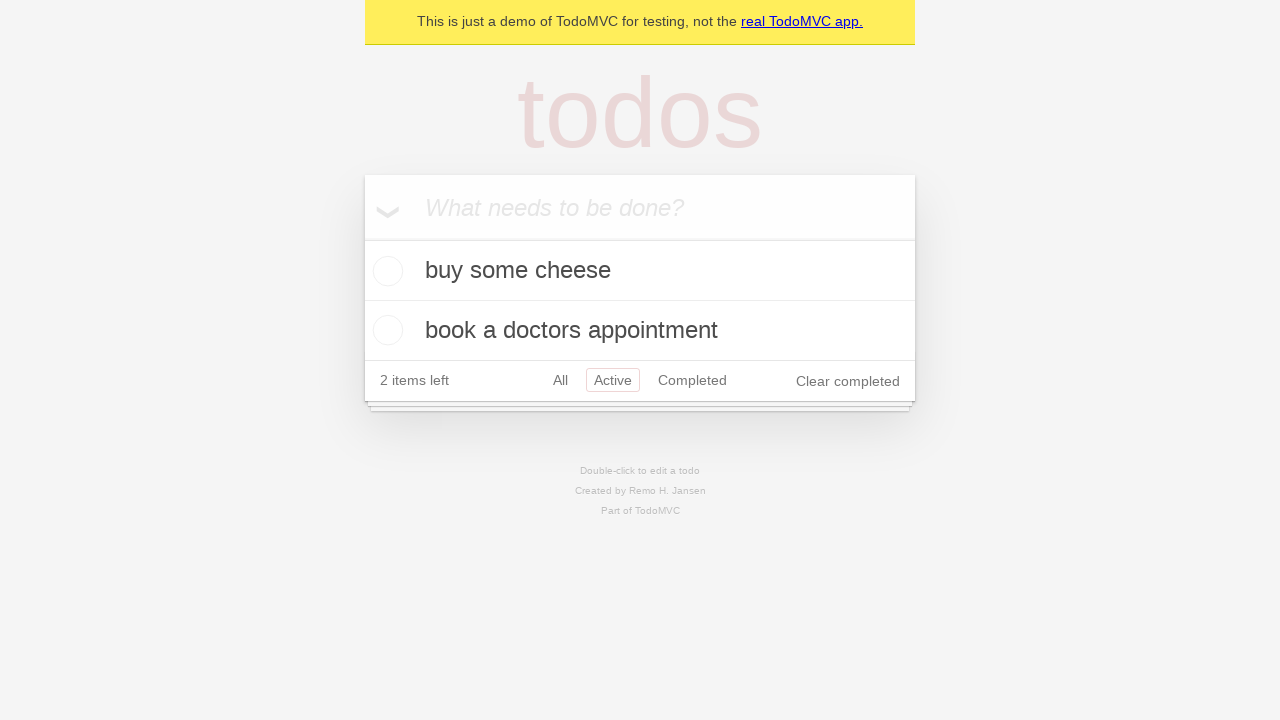

Waited for filtered todo items to load
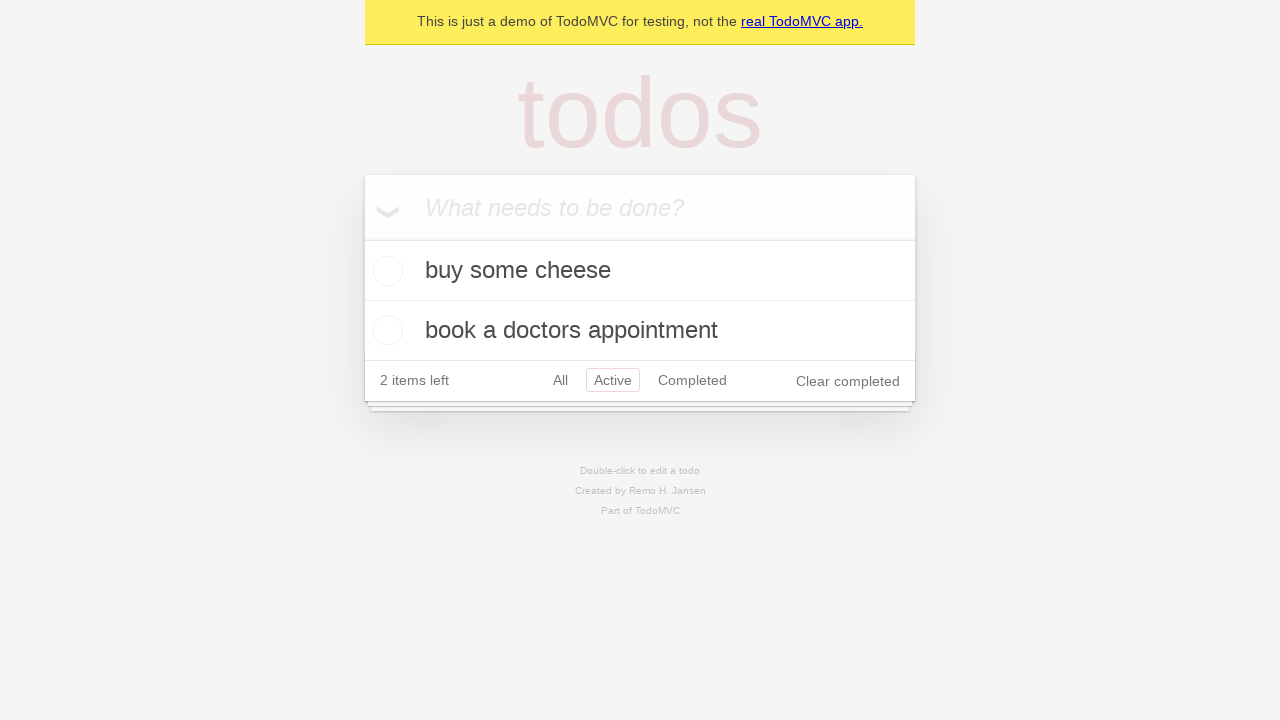

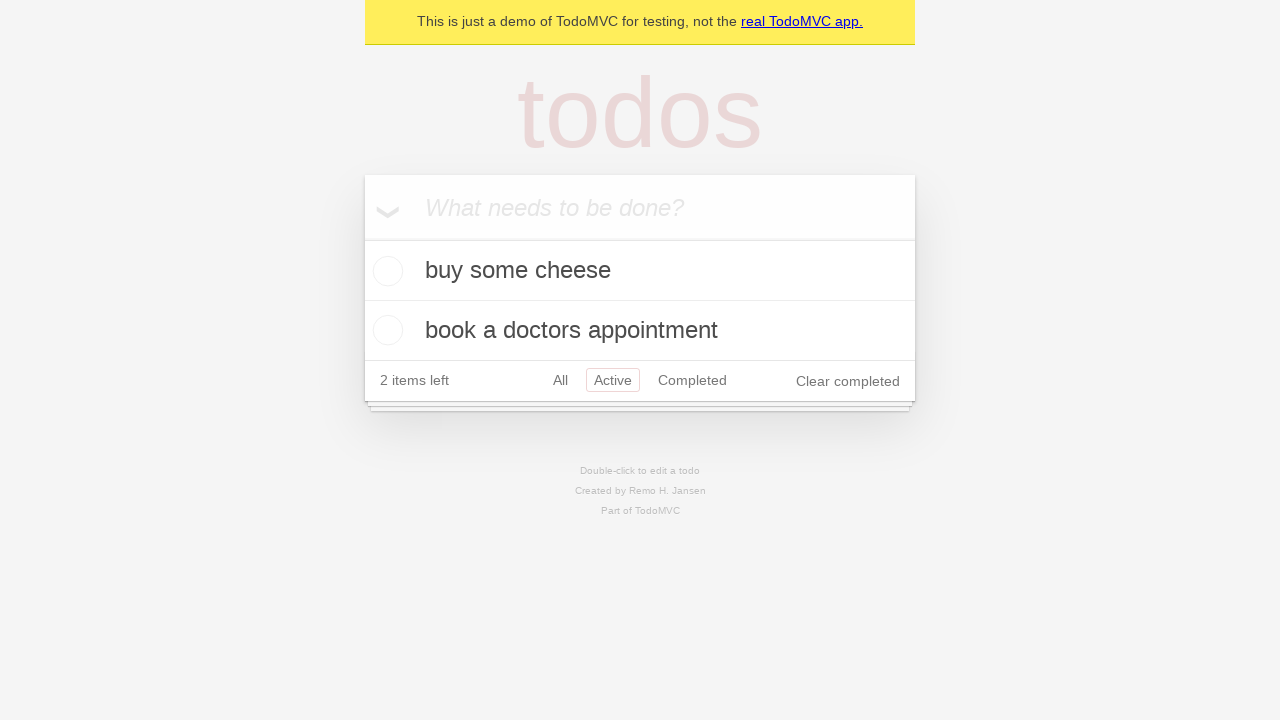